Tests the search functionality on AJIO e-commerce website by entering a search term and clicking the search button to view results

Starting URL: https://www.ajio.com/

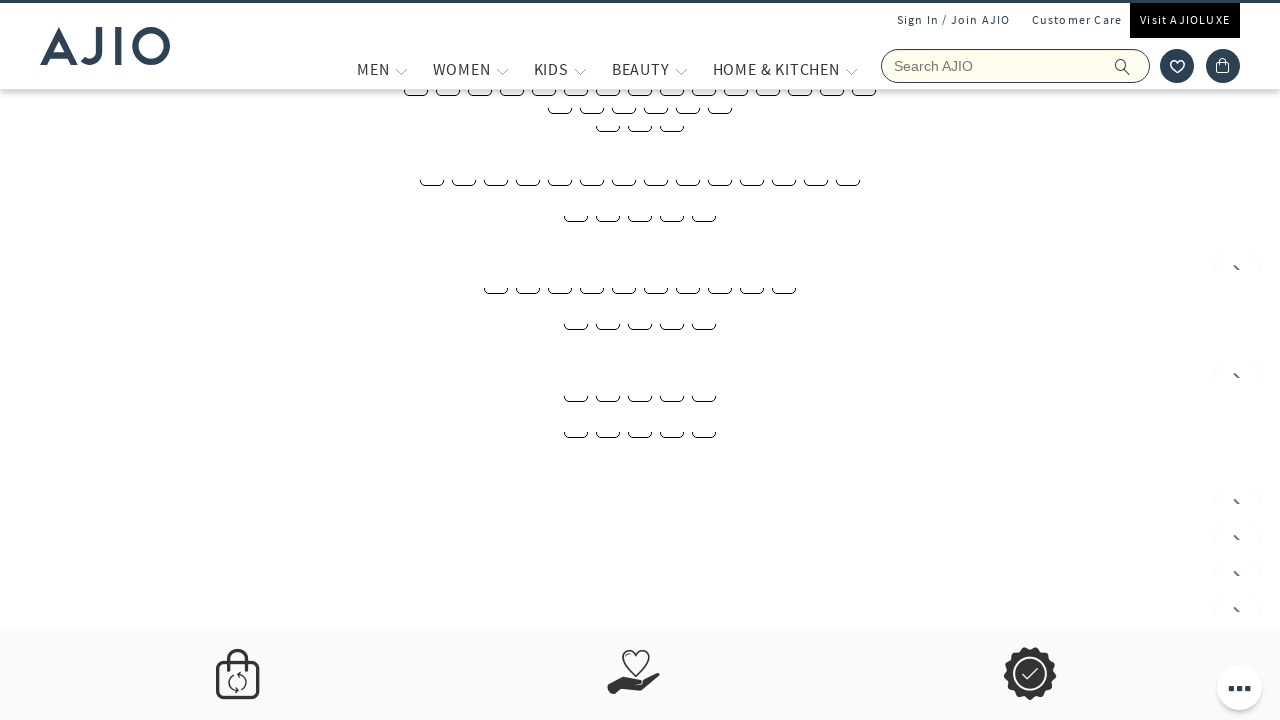

Filled search box with 'shoes' on input[name='searchVal']
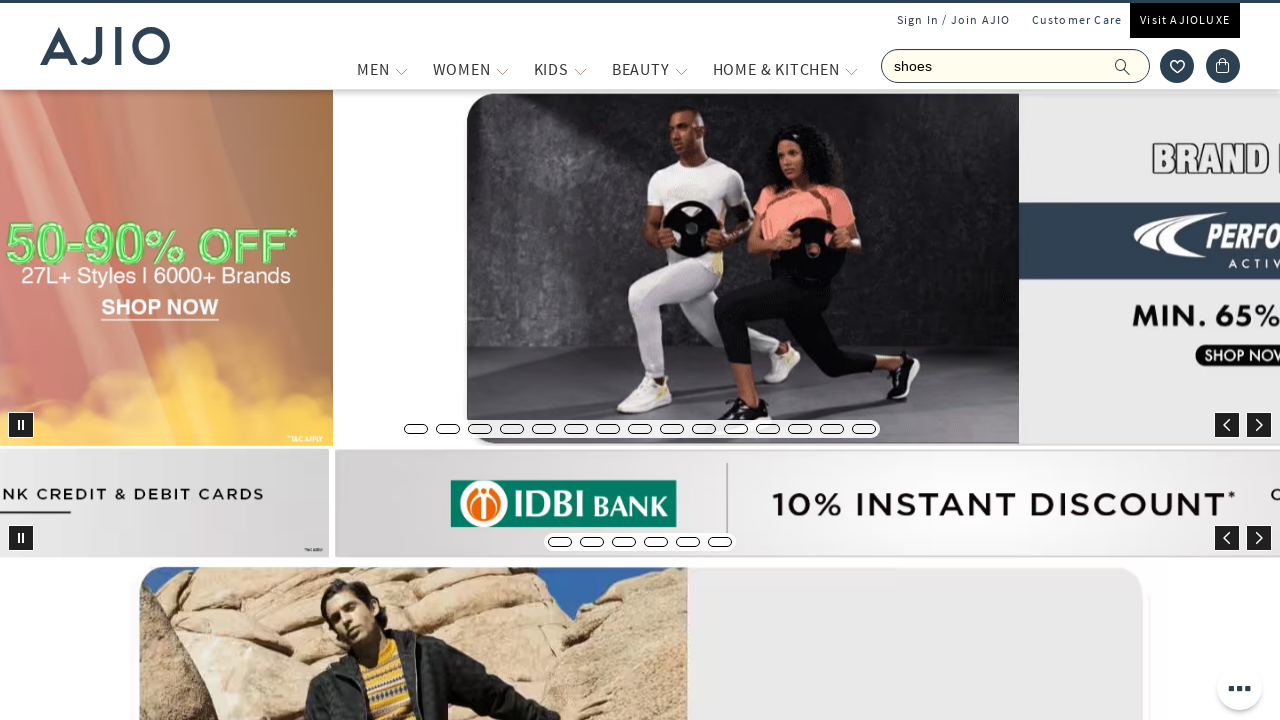

Clicked search icon to initiate search at (1123, 66) on span.ic-search
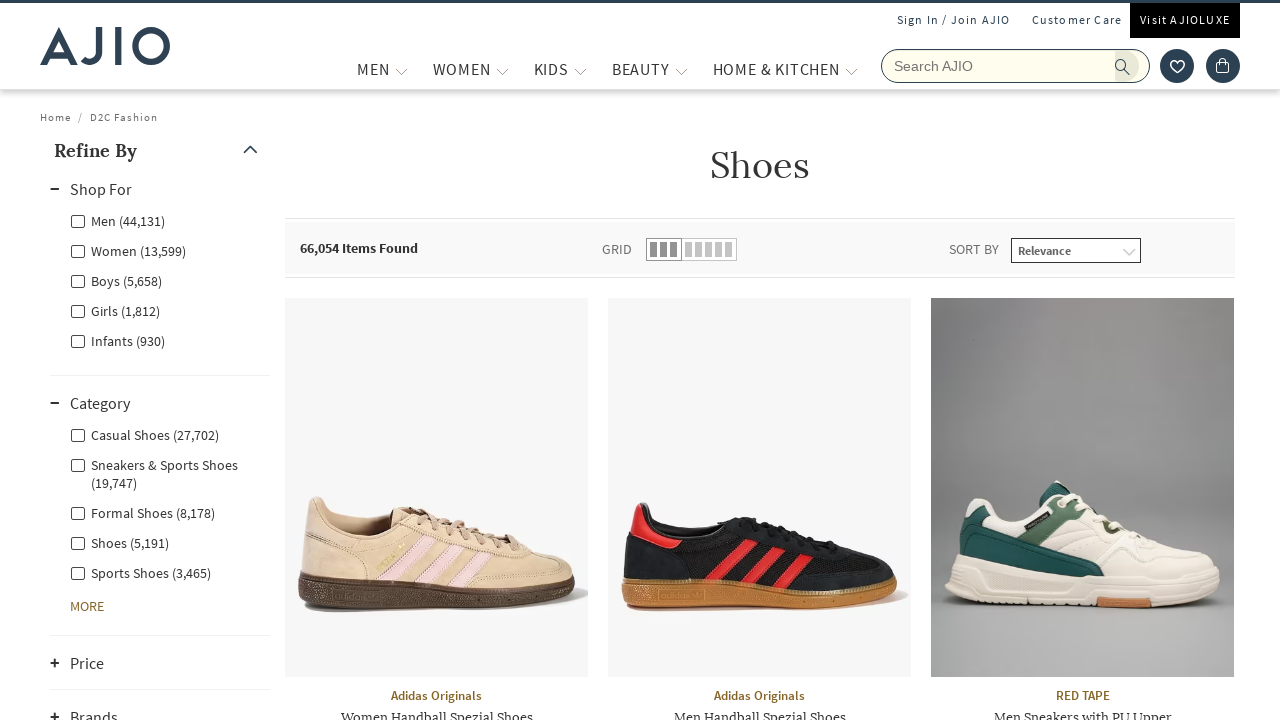

Search results loaded successfully
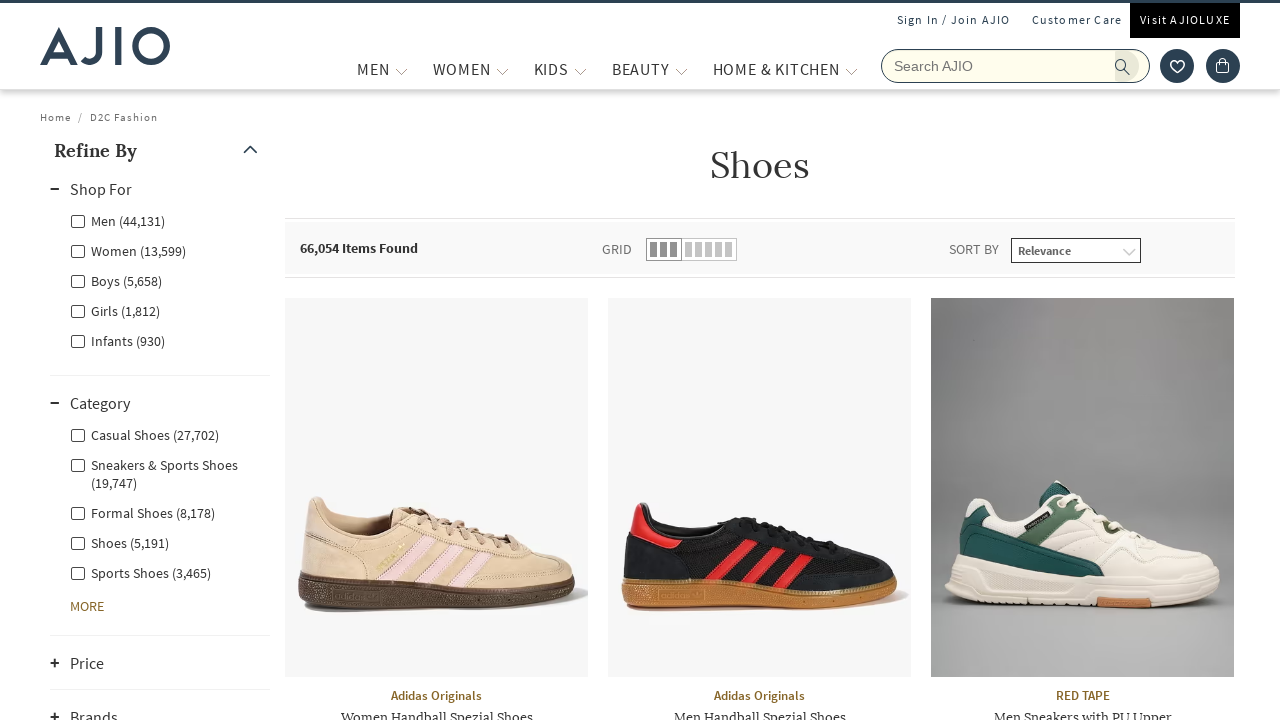

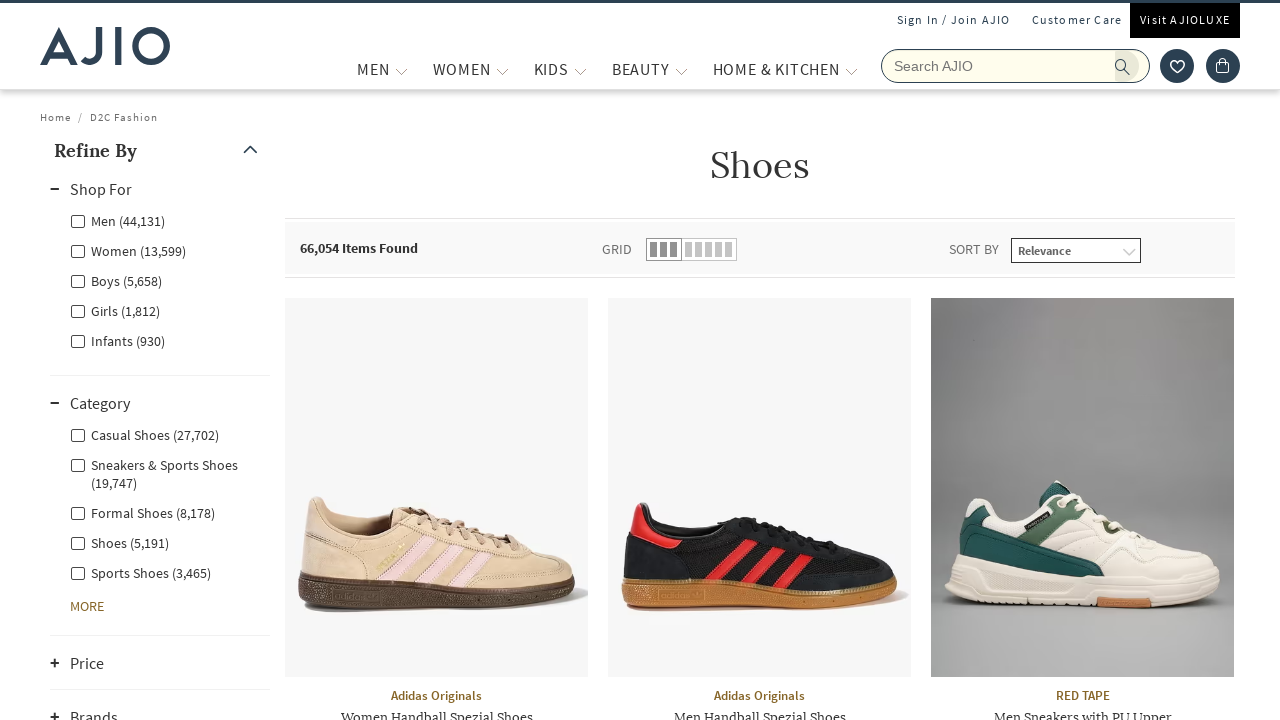